Tests basic browser navigation by going to a page, navigating back, forward, and refreshing the page

Starting URL: https://magazinulcolectionarului.ro/

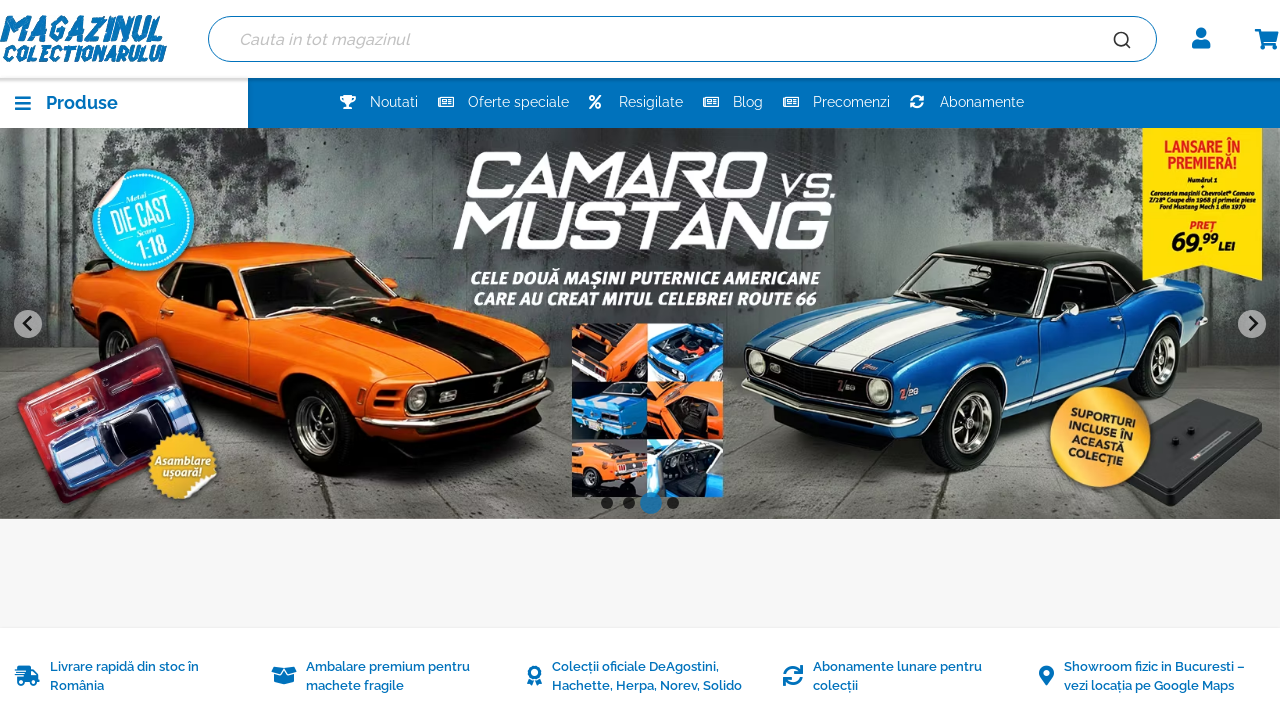

Navigated to https://magazinulcolectionarului.ro/
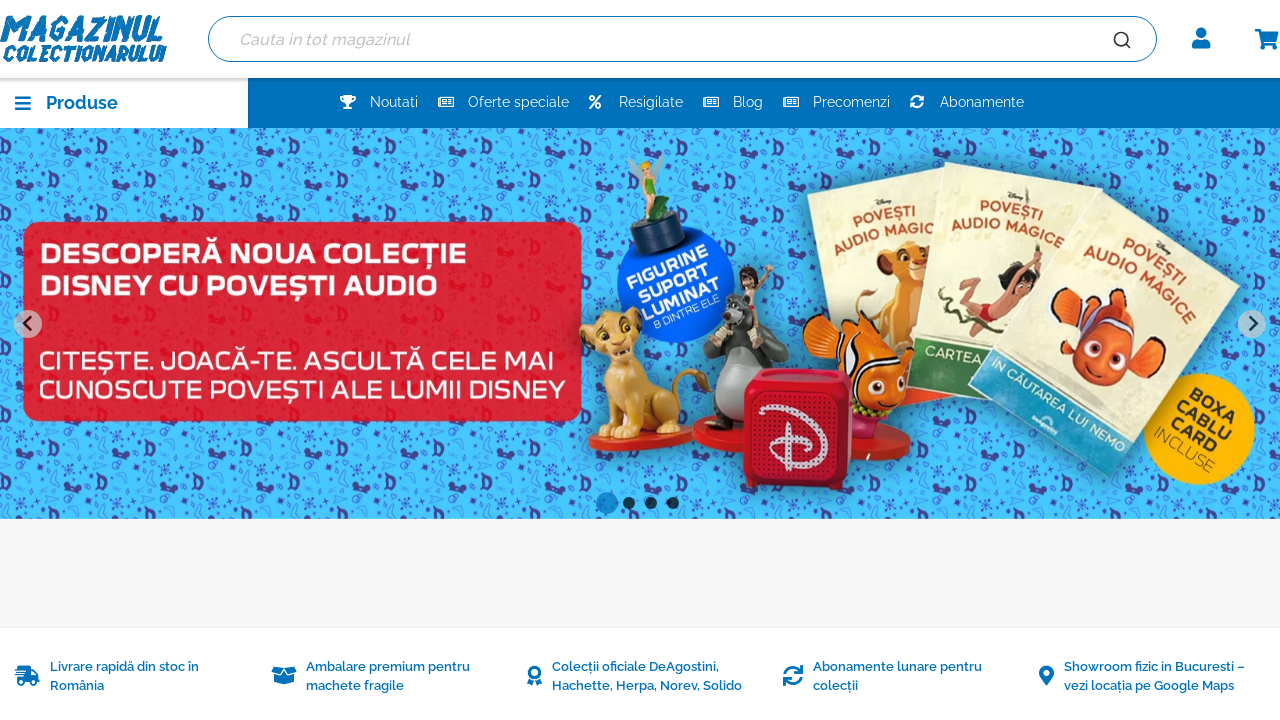

Navigated back to previous page
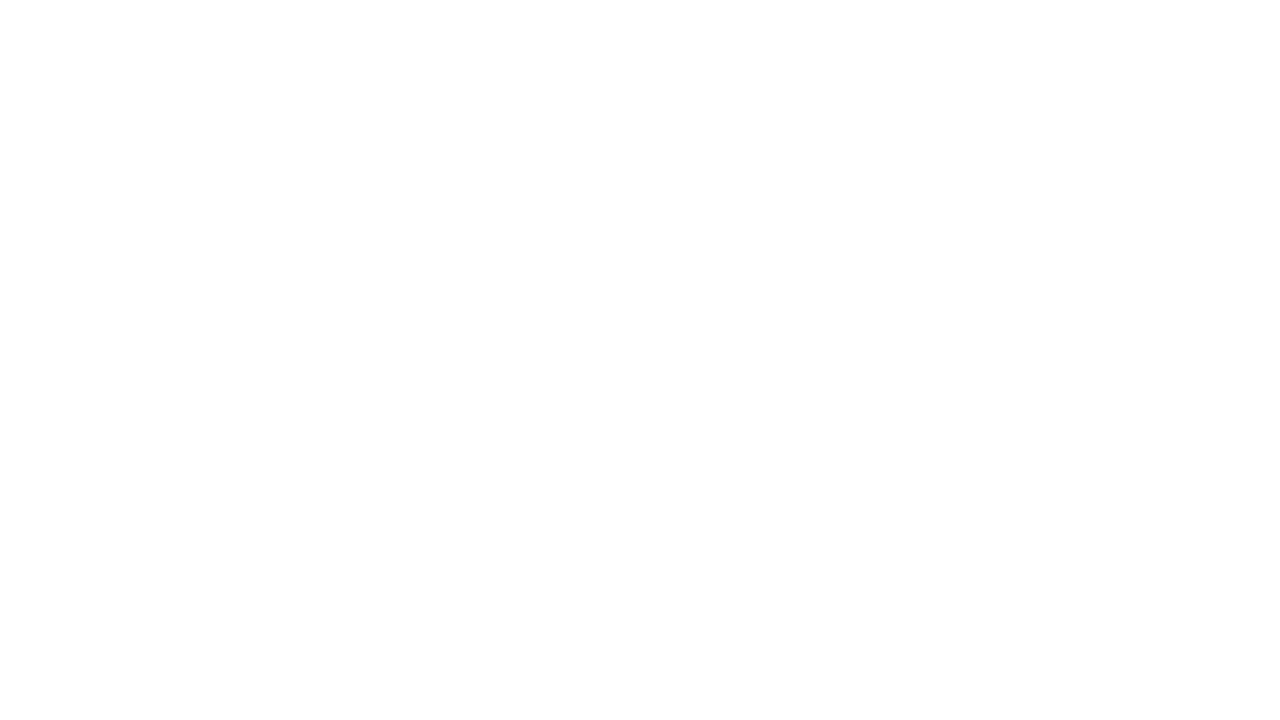

Navigated forward to next page
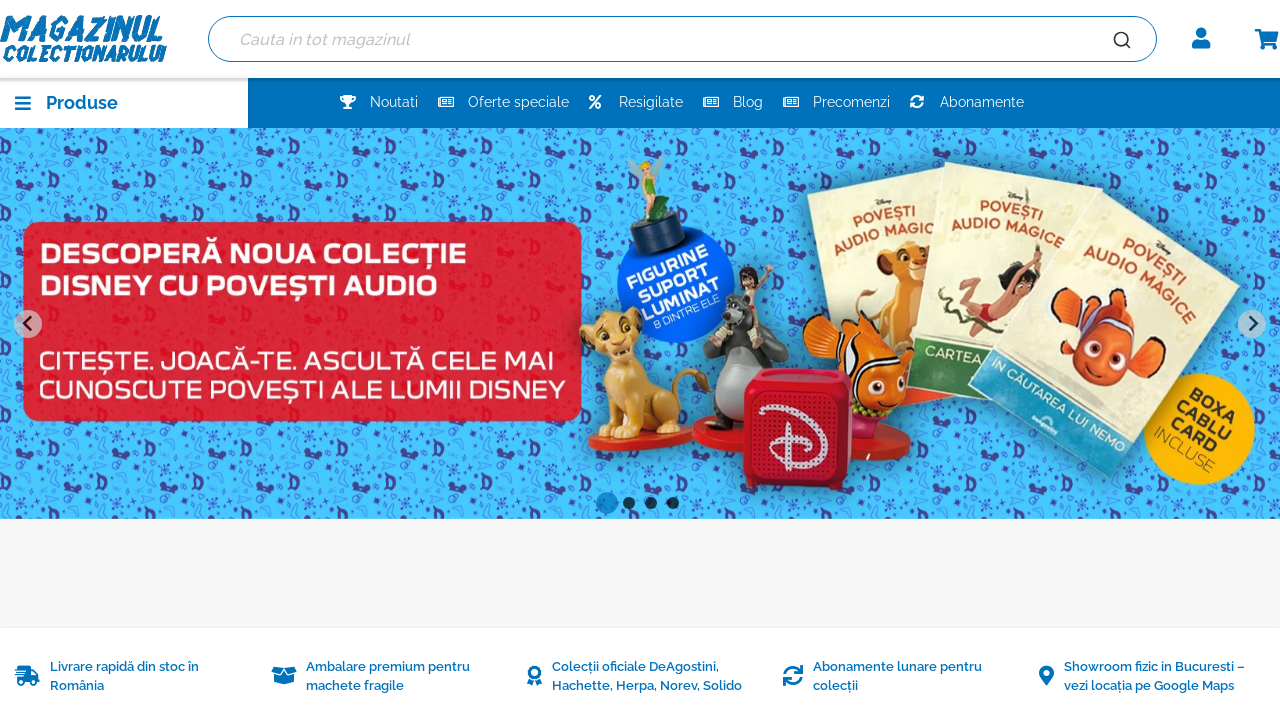

Refreshed the current page
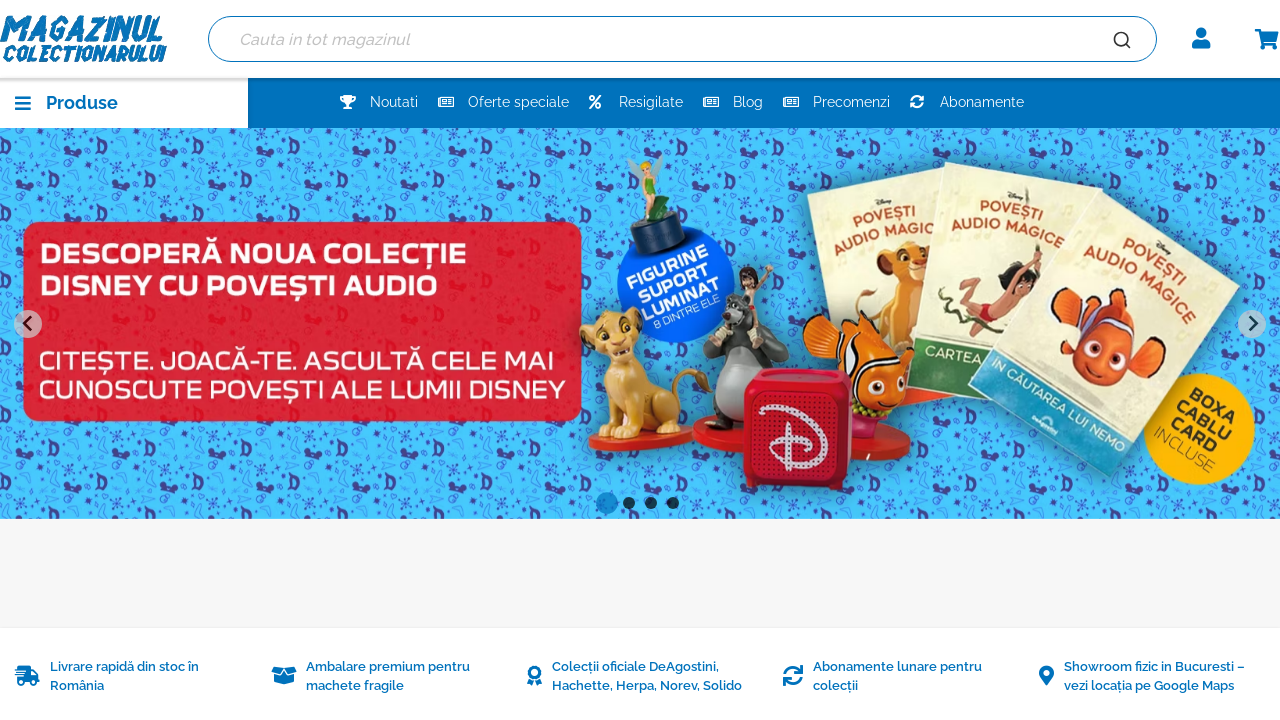

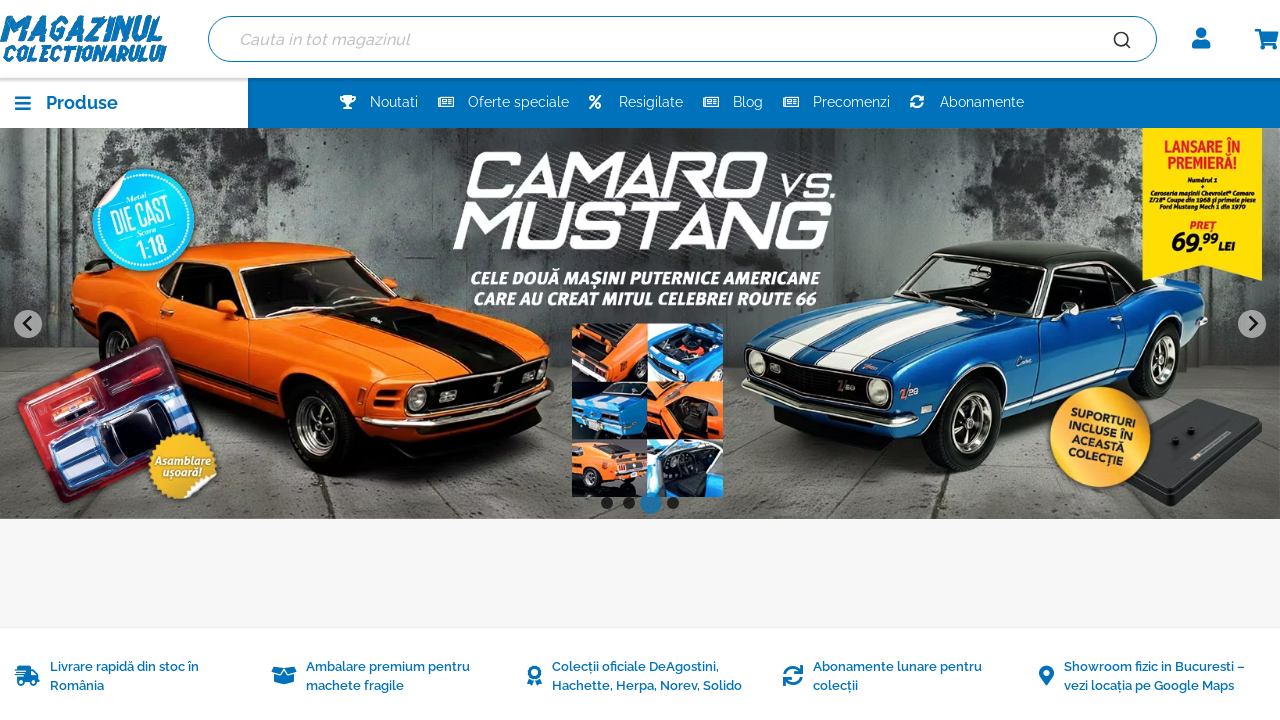